Tests that pressing Escape cancels edits to a todo item

Starting URL: https://demo.playwright.dev/todomvc

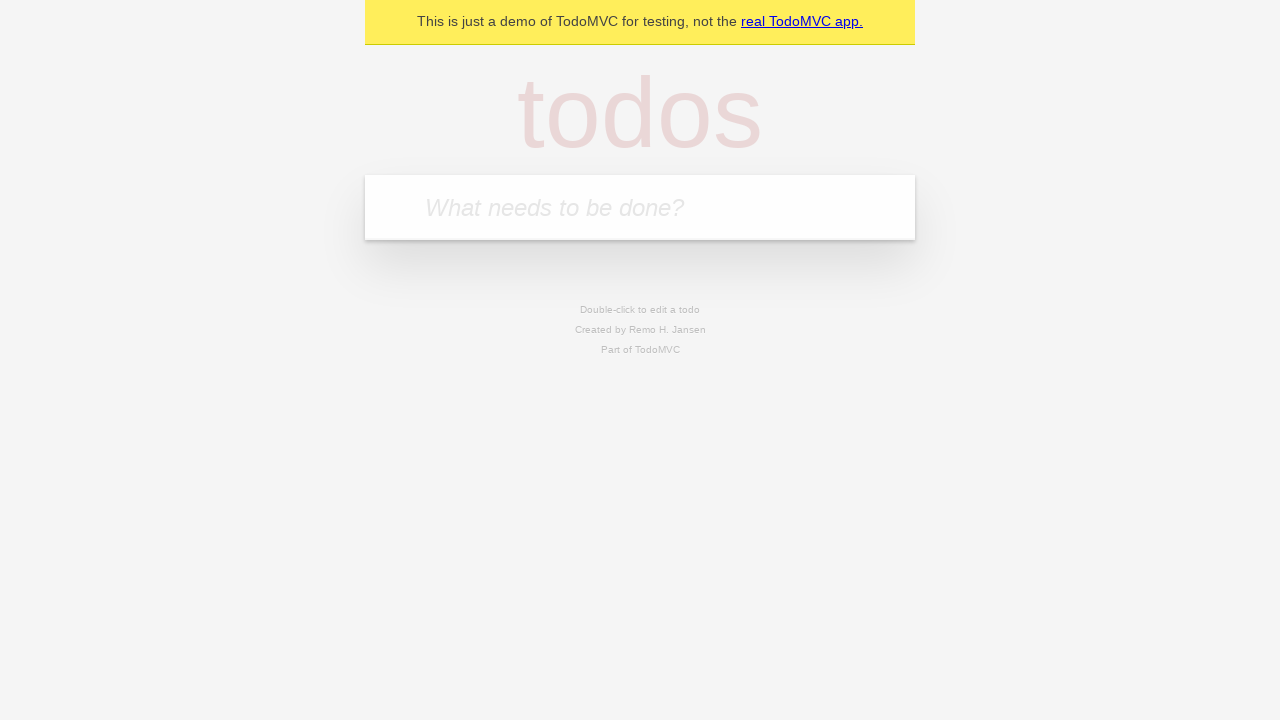

Filled new todo input with 'buy some cheese' on internal:attr=[placeholder="What needs to be done?"i]
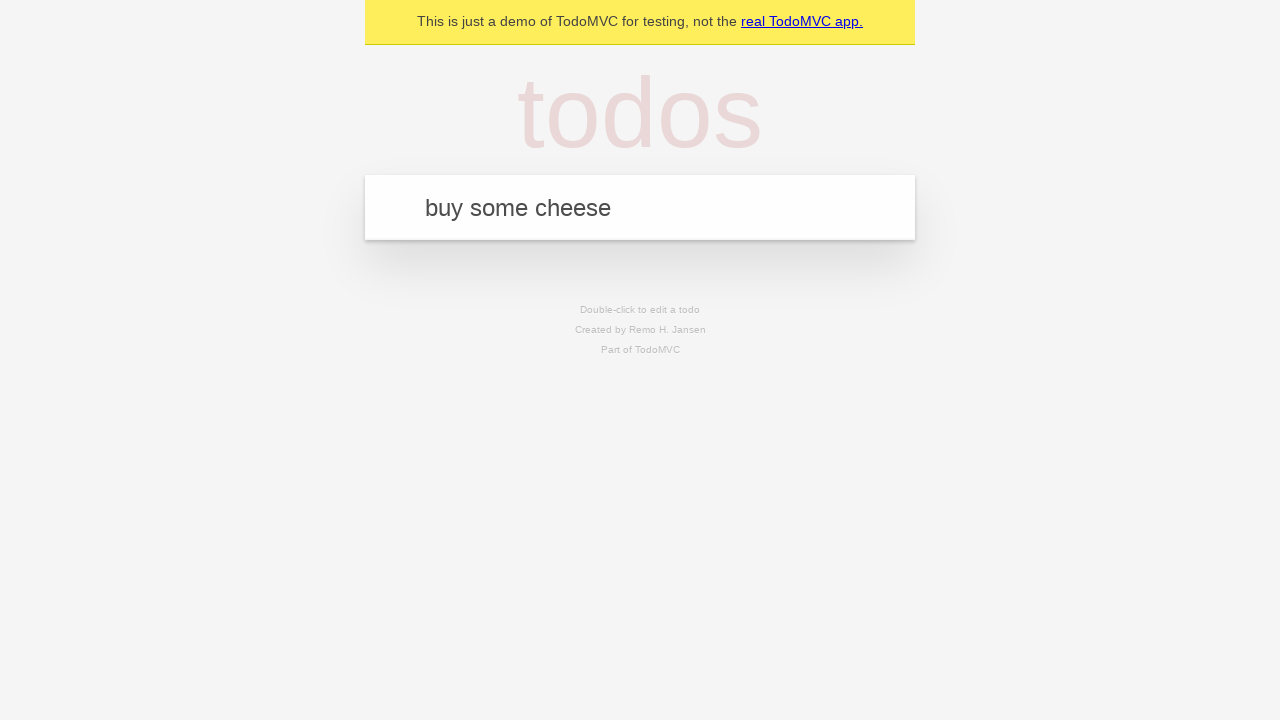

Pressed Enter to create first todo on internal:attr=[placeholder="What needs to be done?"i]
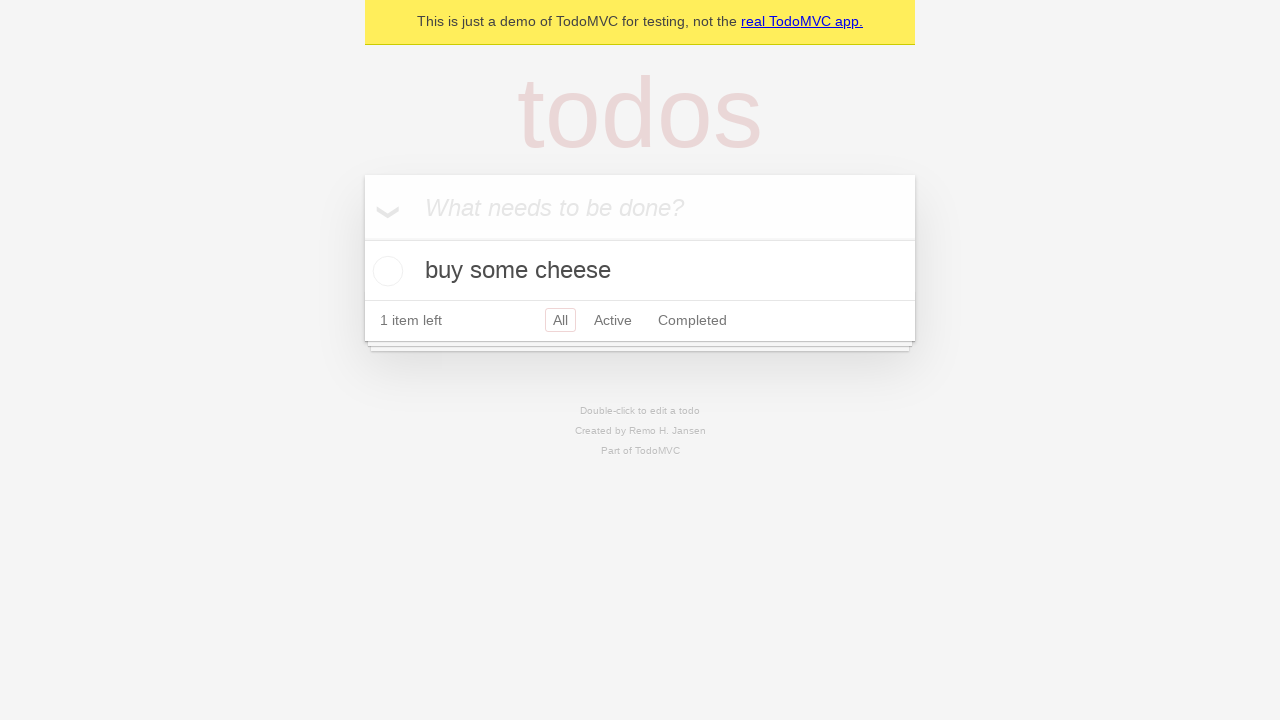

Filled new todo input with 'feed the cat' on internal:attr=[placeholder="What needs to be done?"i]
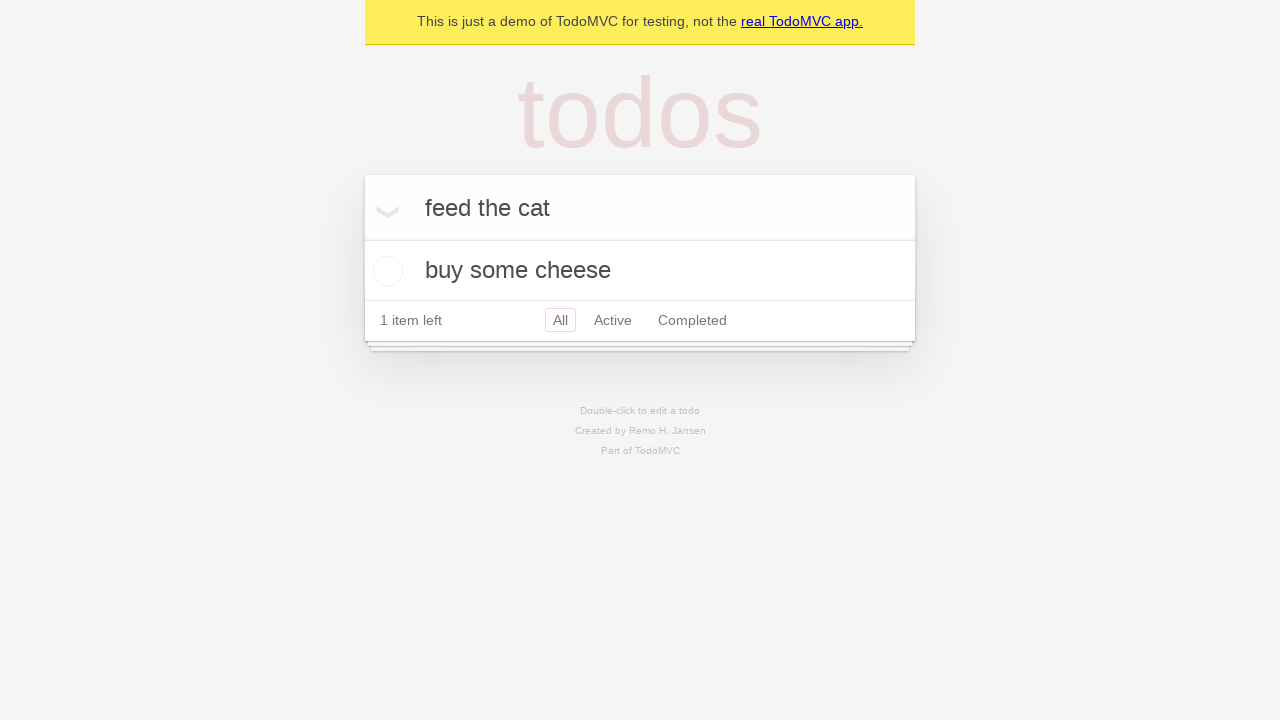

Pressed Enter to create second todo on internal:attr=[placeholder="What needs to be done?"i]
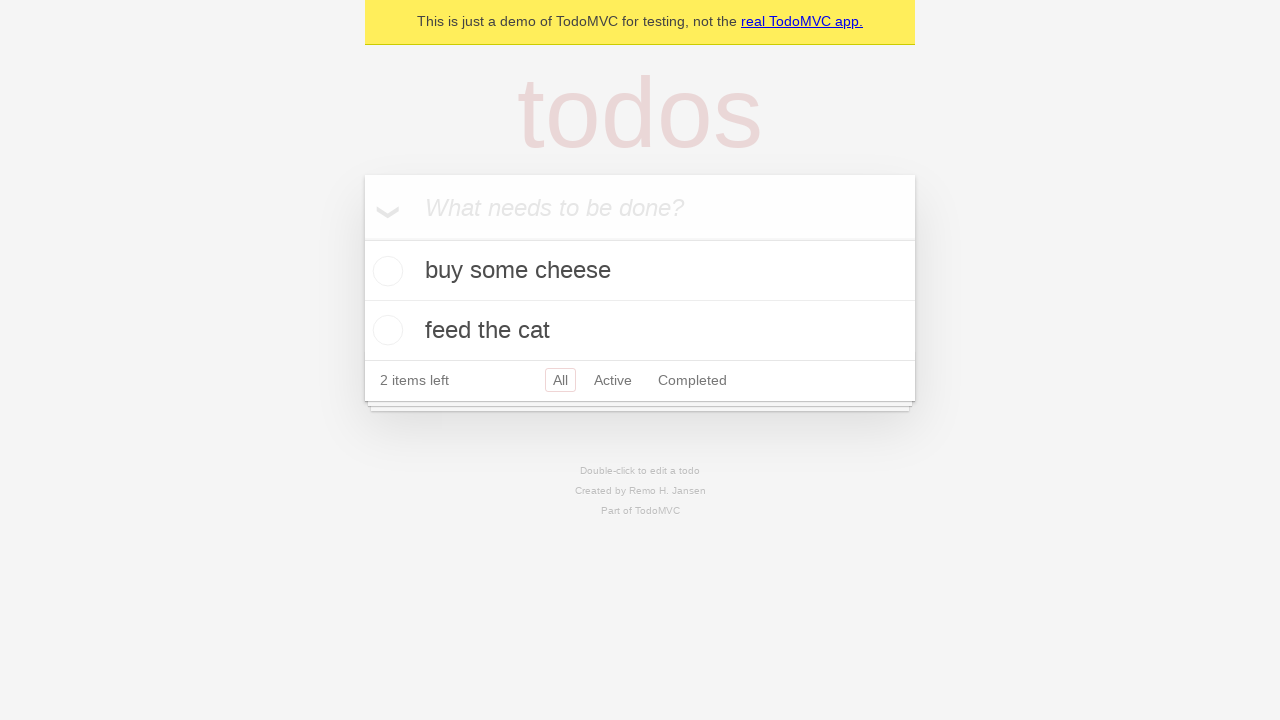

Filled new todo input with 'book a doctors appointment' on internal:attr=[placeholder="What needs to be done?"i]
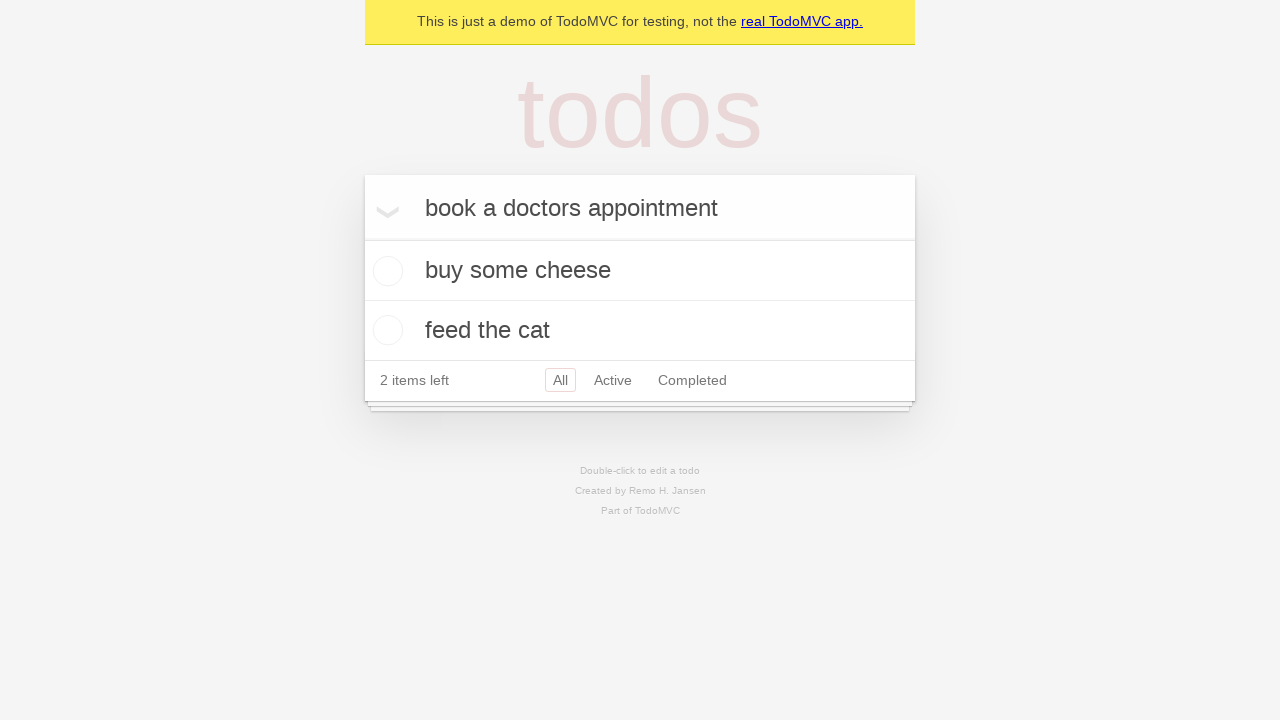

Pressed Enter to create third todo on internal:attr=[placeholder="What needs to be done?"i]
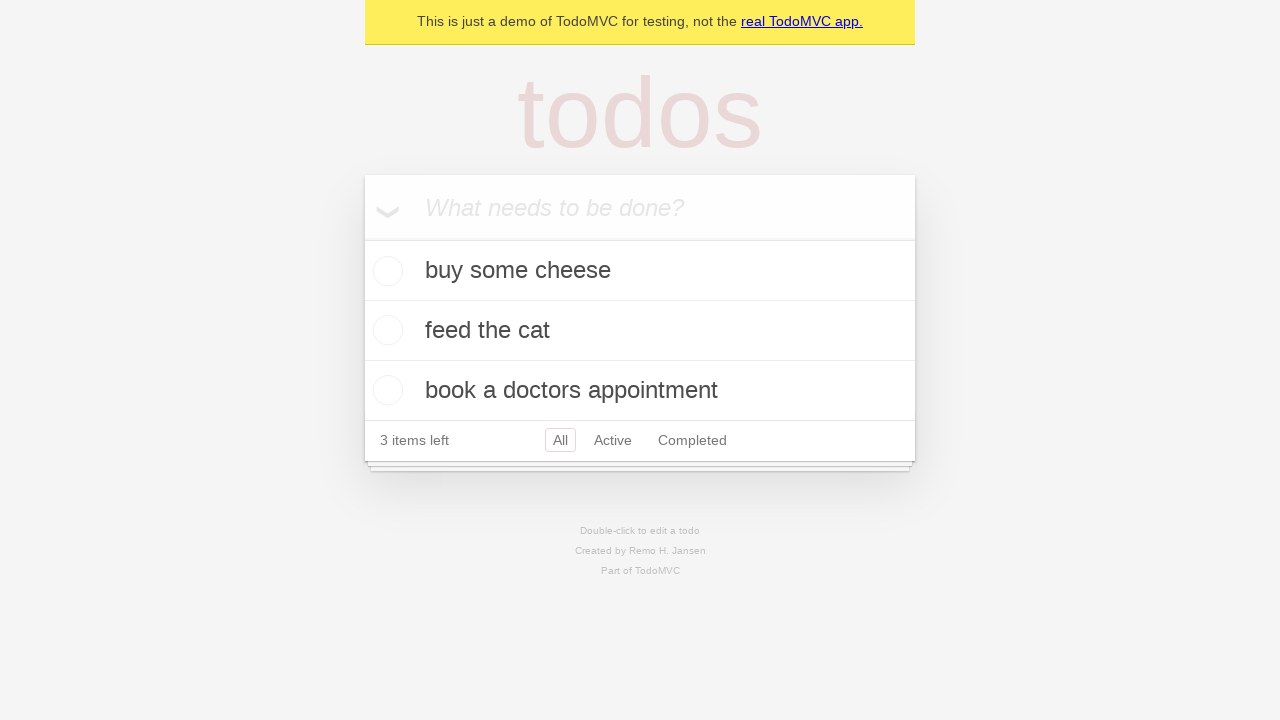

Double-clicked second todo item to enter edit mode at (640, 331) on internal:testid=[data-testid="todo-item"s] >> nth=1
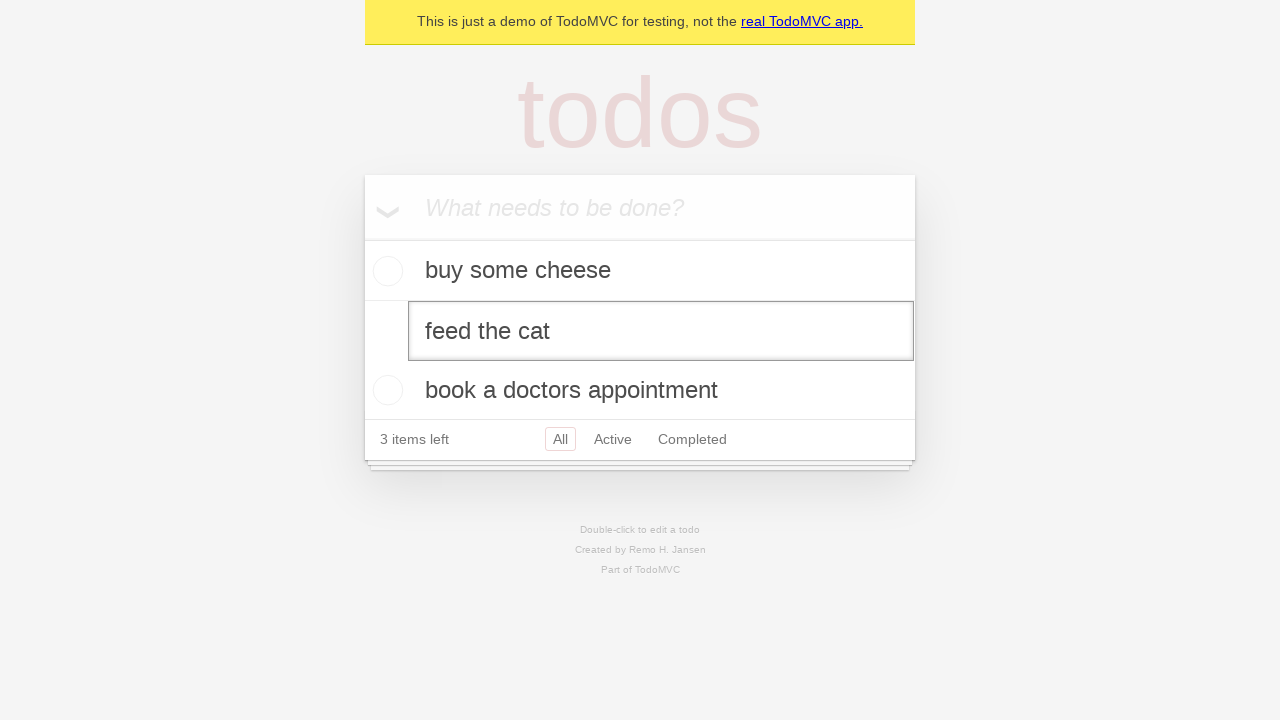

Filled edit textbox with 'buy some sausages' on internal:testid=[data-testid="todo-item"s] >> nth=1 >> internal:role=textbox[nam
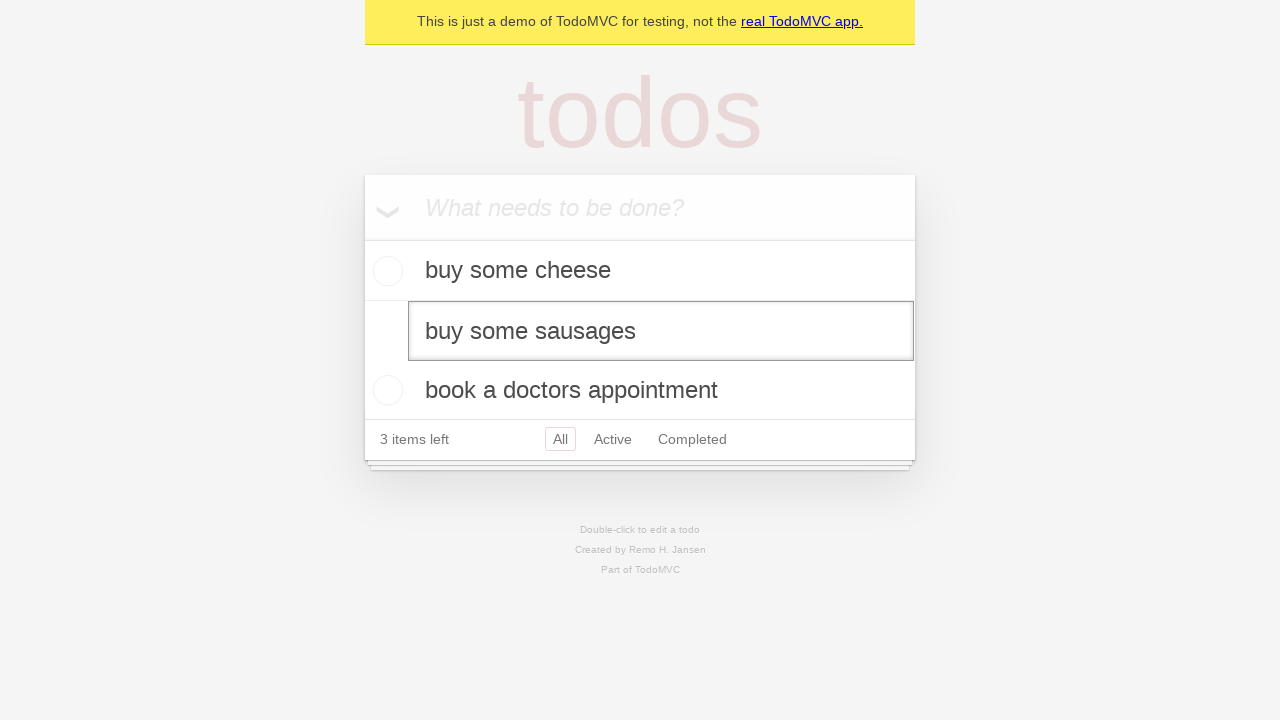

Pressed Escape to cancel edits on todo item on internal:testid=[data-testid="todo-item"s] >> nth=1 >> internal:role=textbox[nam
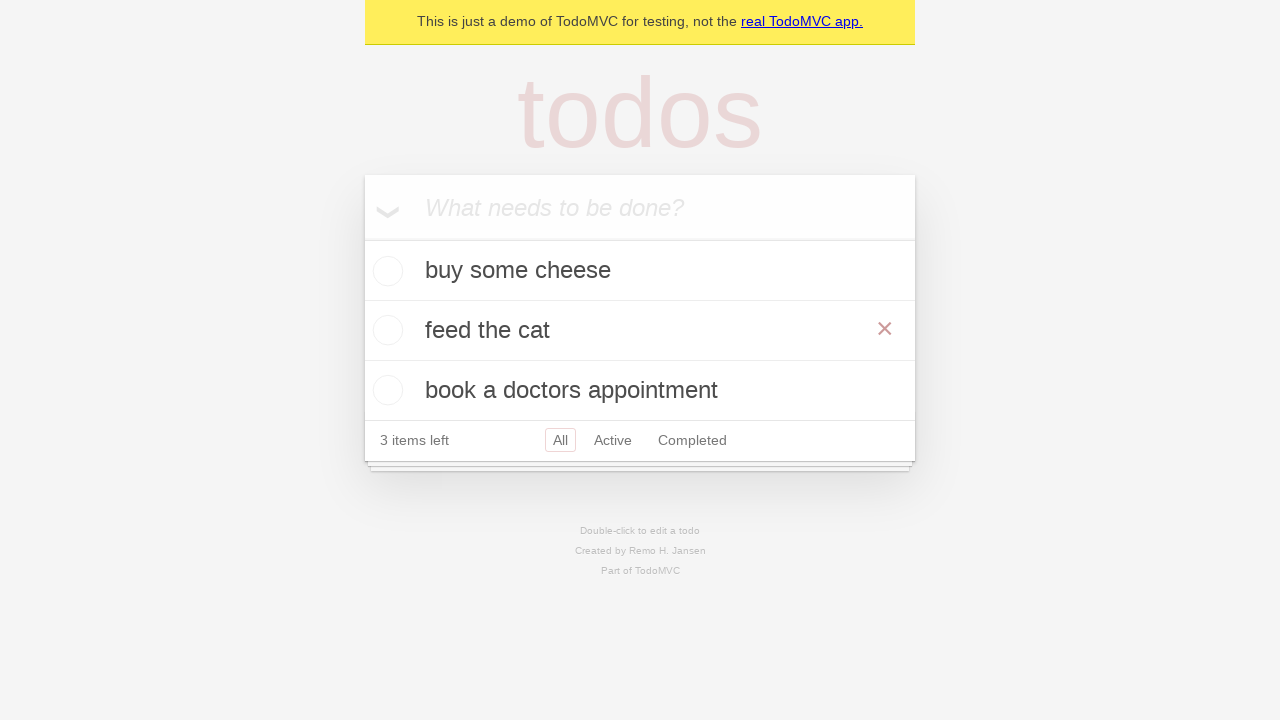

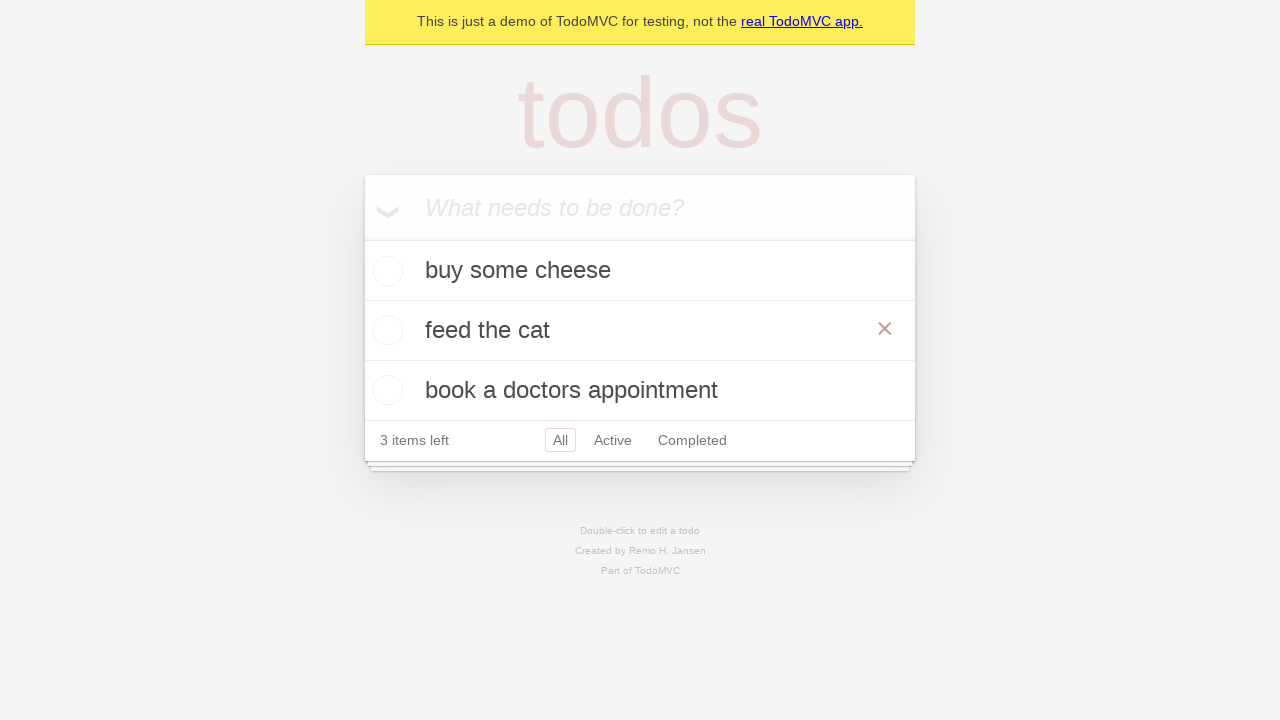